Tests a complete purchase flow including adding products to cart, removing one item, and completing the checkout process

Starting URL: https://www.demoblaze.com/

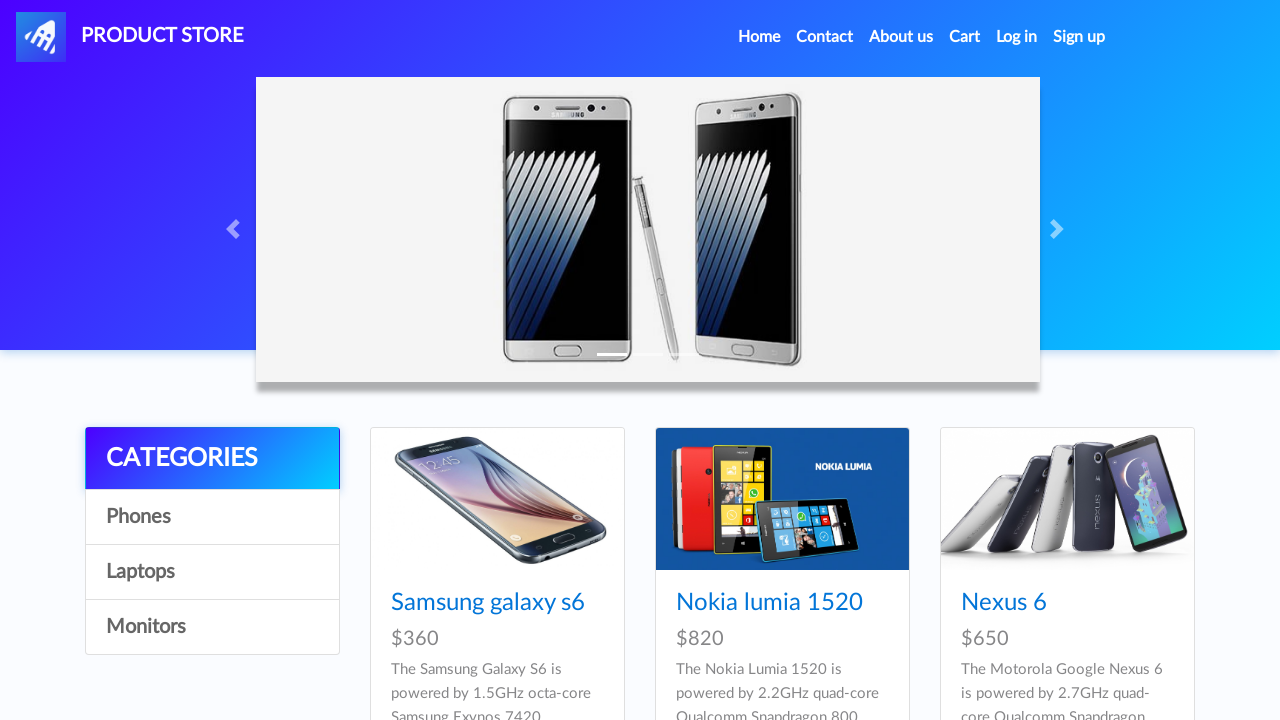

Clicked on Samsung Galaxy S6 product at (488, 603) on xpath=/html/body/div[5]/div/div[2]/div/div[1]/div/div/h4/a
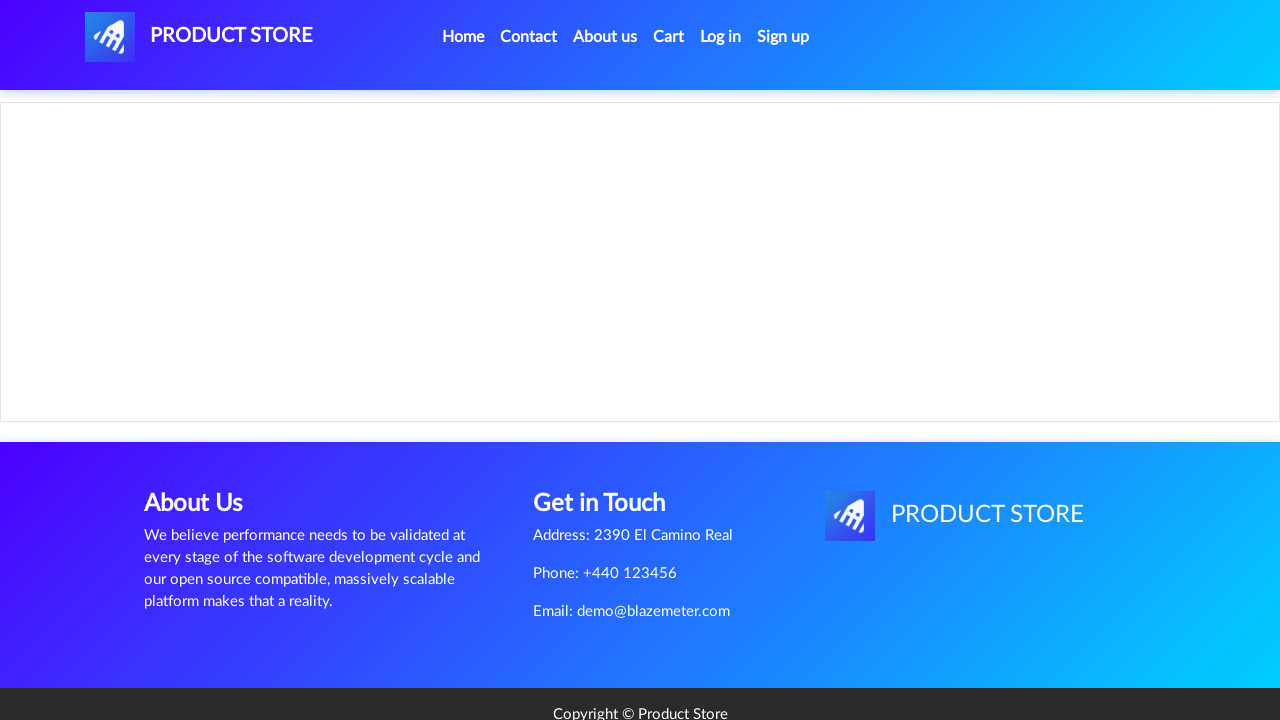

Product details page loaded
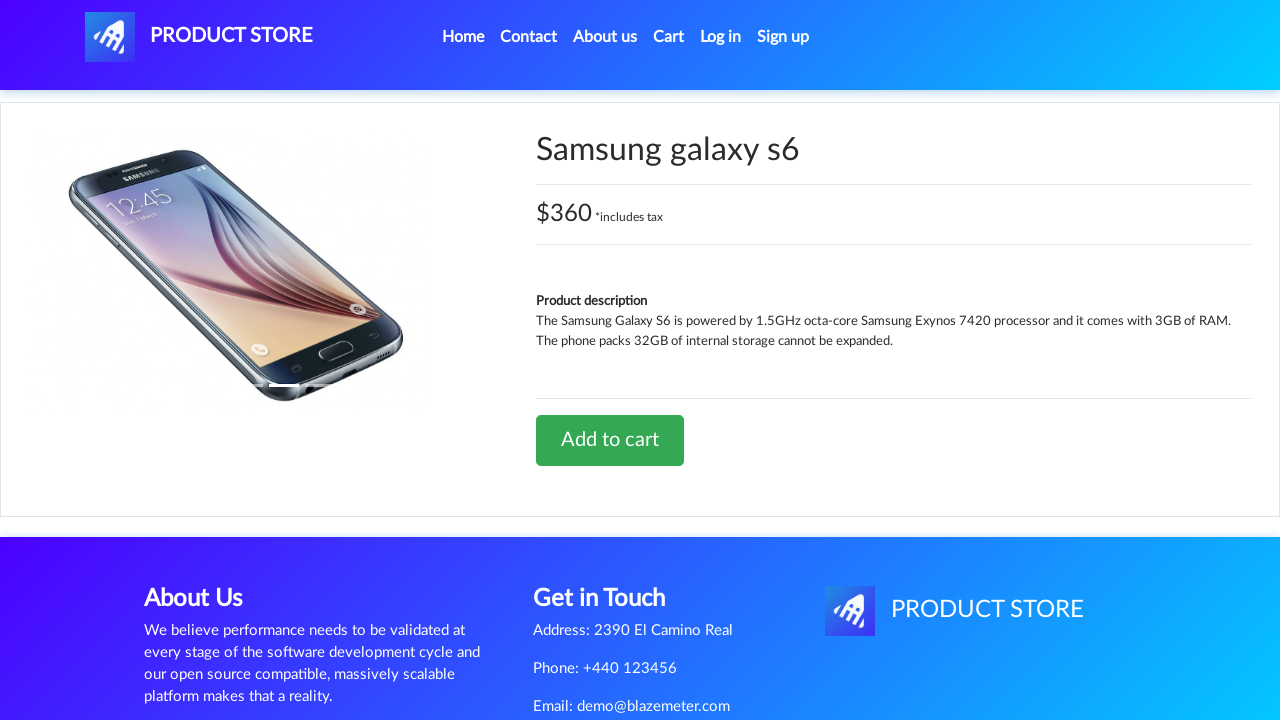

Clicked 'Add to Cart' button for Samsung Galaxy S6 at (610, 440) on xpath=//*[@id='tbodyid']/div[2]/div/a
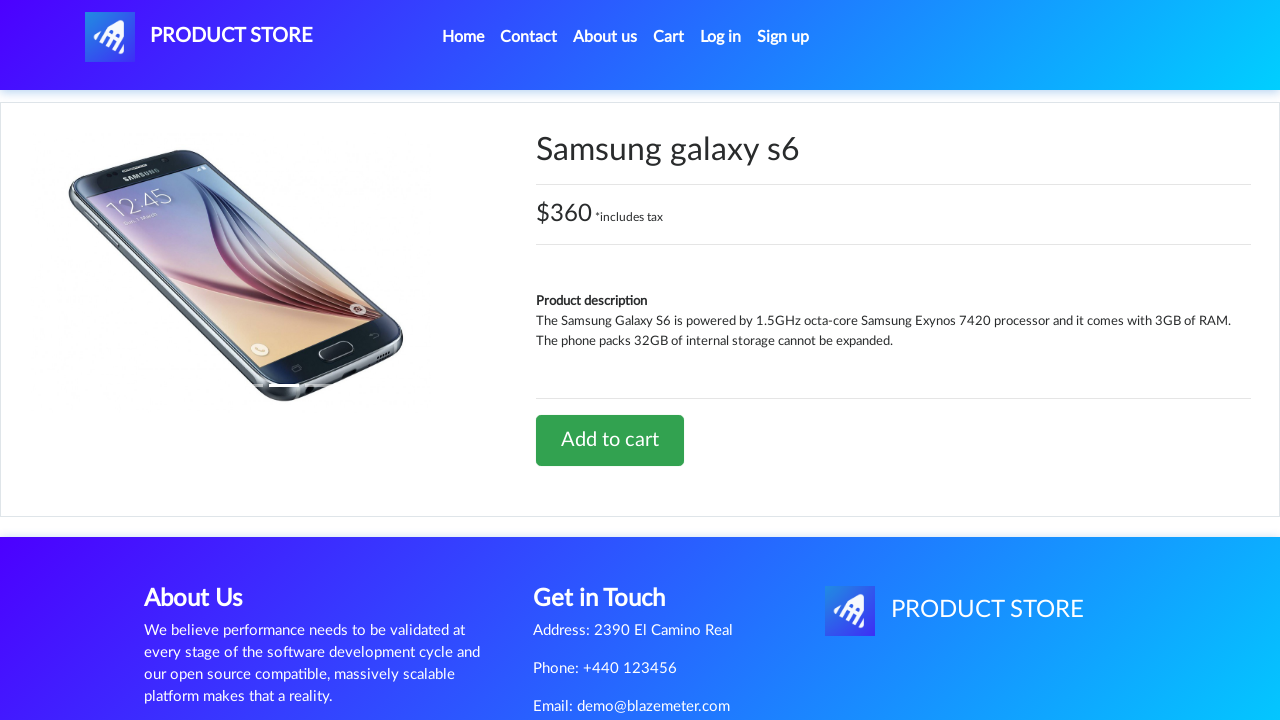

Accepted alert confirming item added to cart
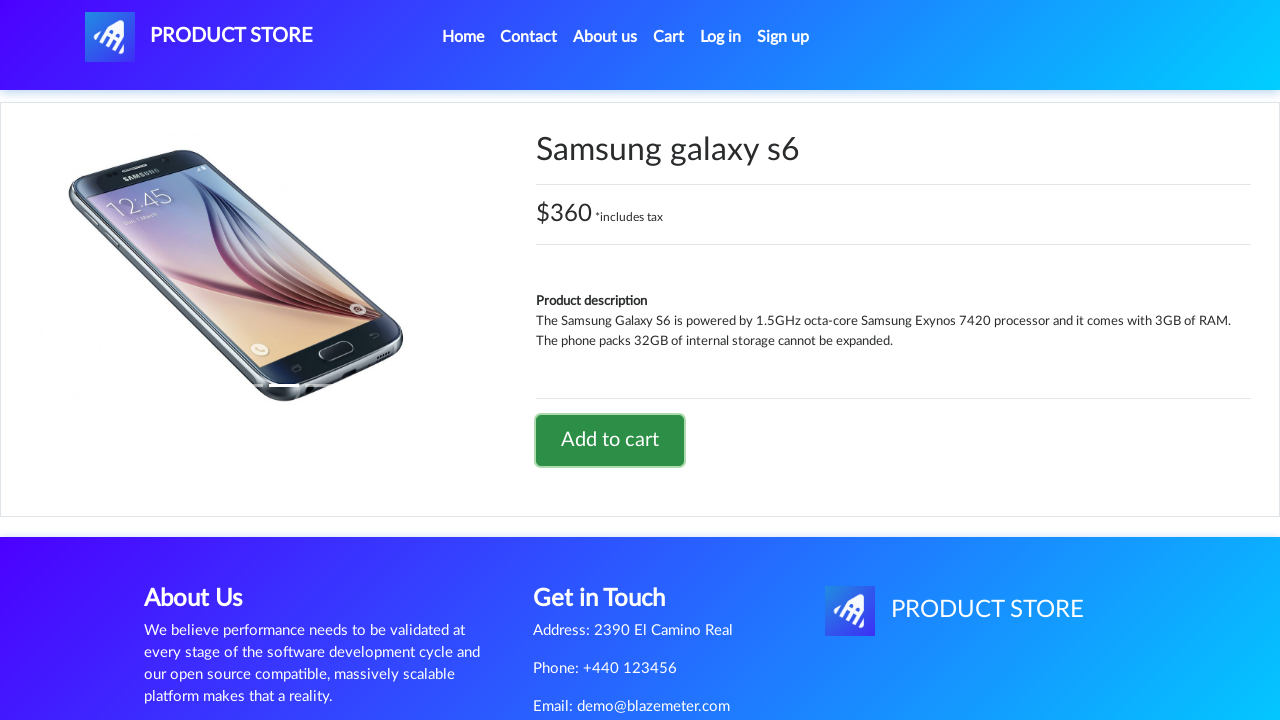

Clicked home button to return to product list at (463, 37) on xpath=//*[@id='navbarExample']/ul/li[1]/a
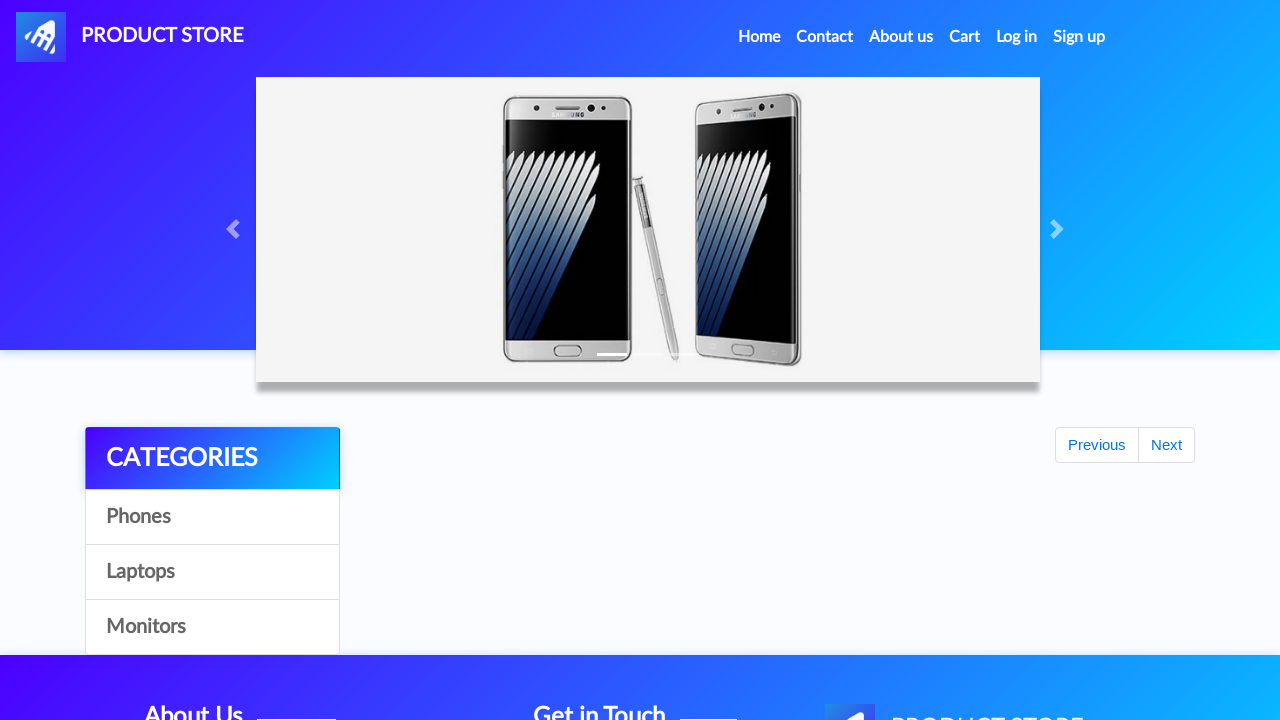

Product list loaded on home page
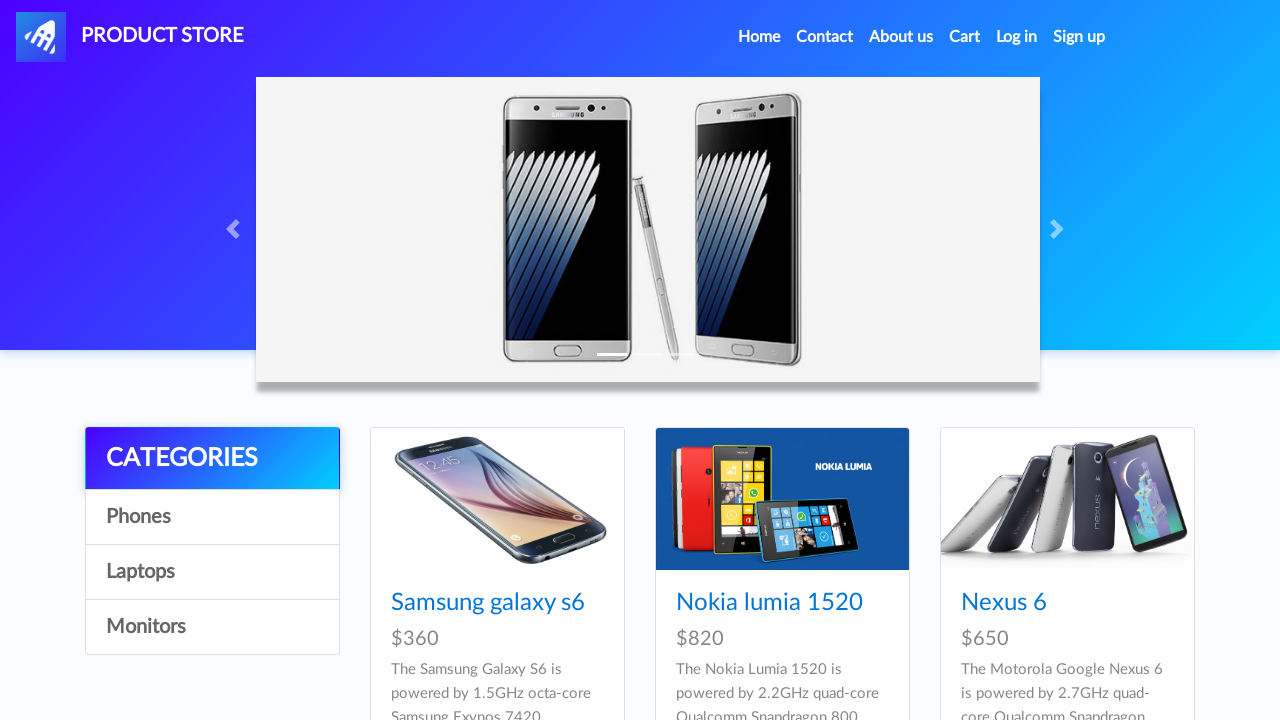

Scrolled to 'Next' button on product list
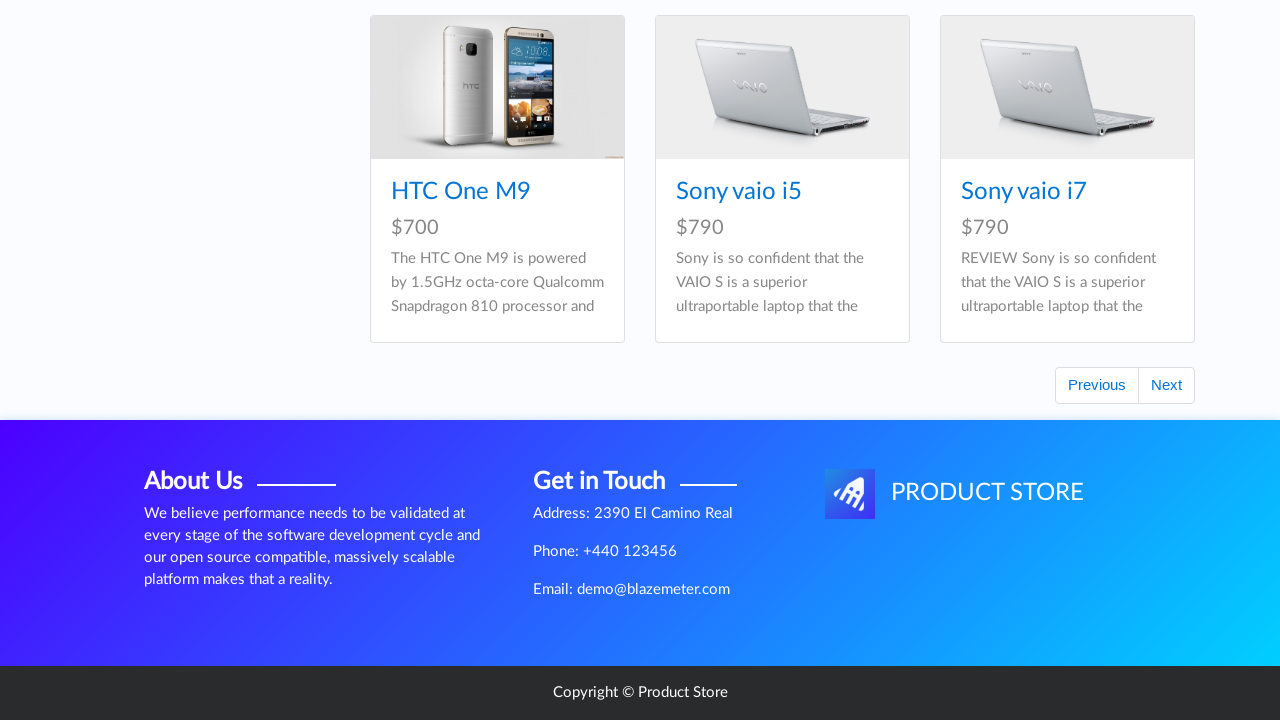

Clicked 'Next' button to view more products at (1166, 385) on xpath=//*[@id='next2']
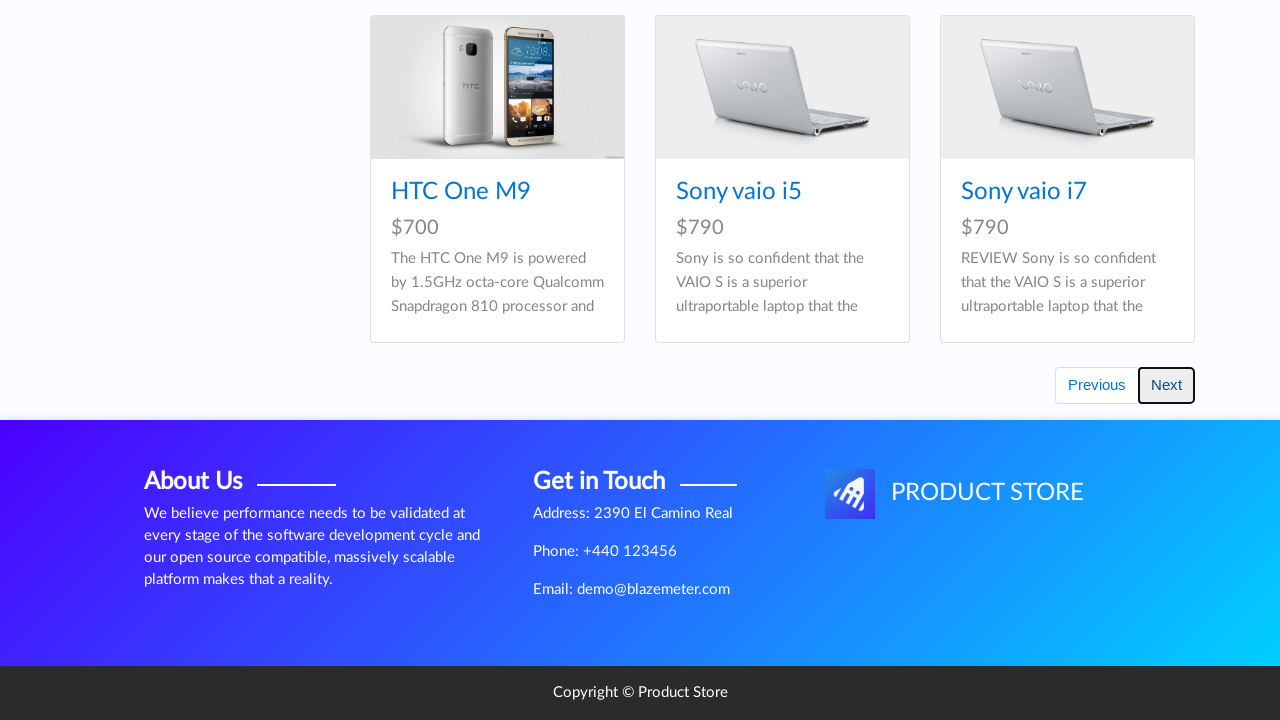

Waited for next page to load
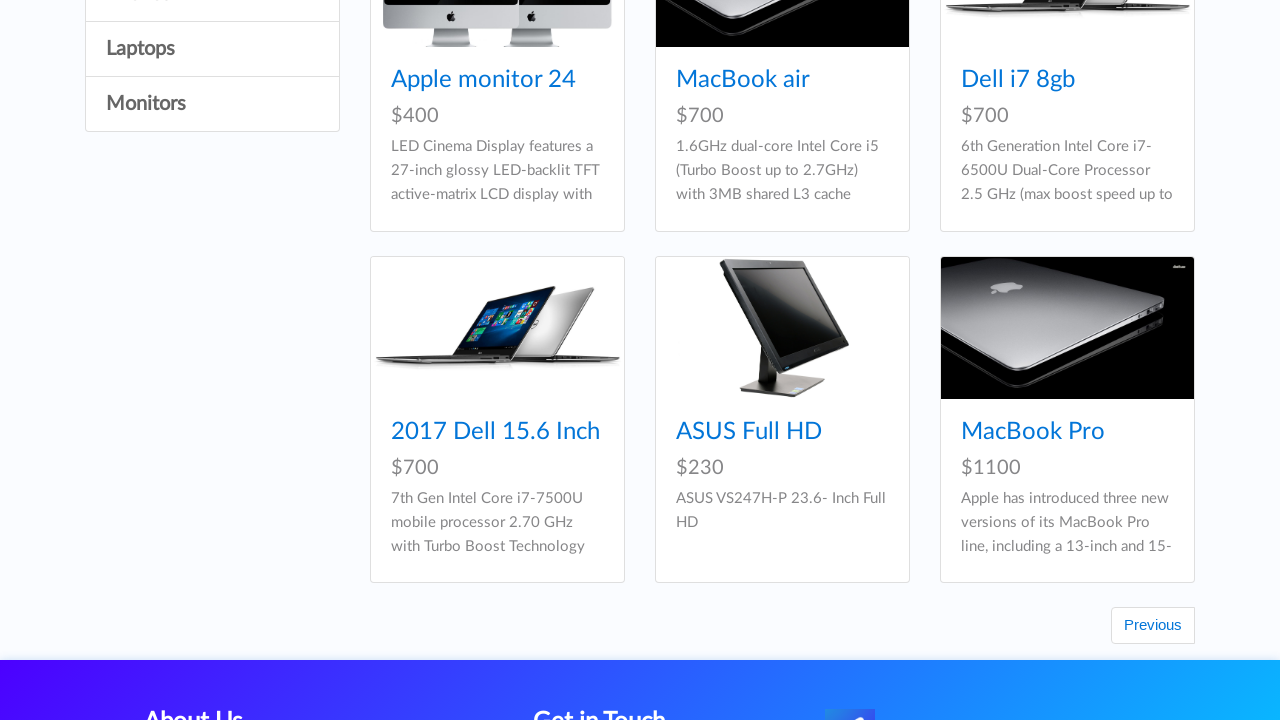

Scrolled down to find more products
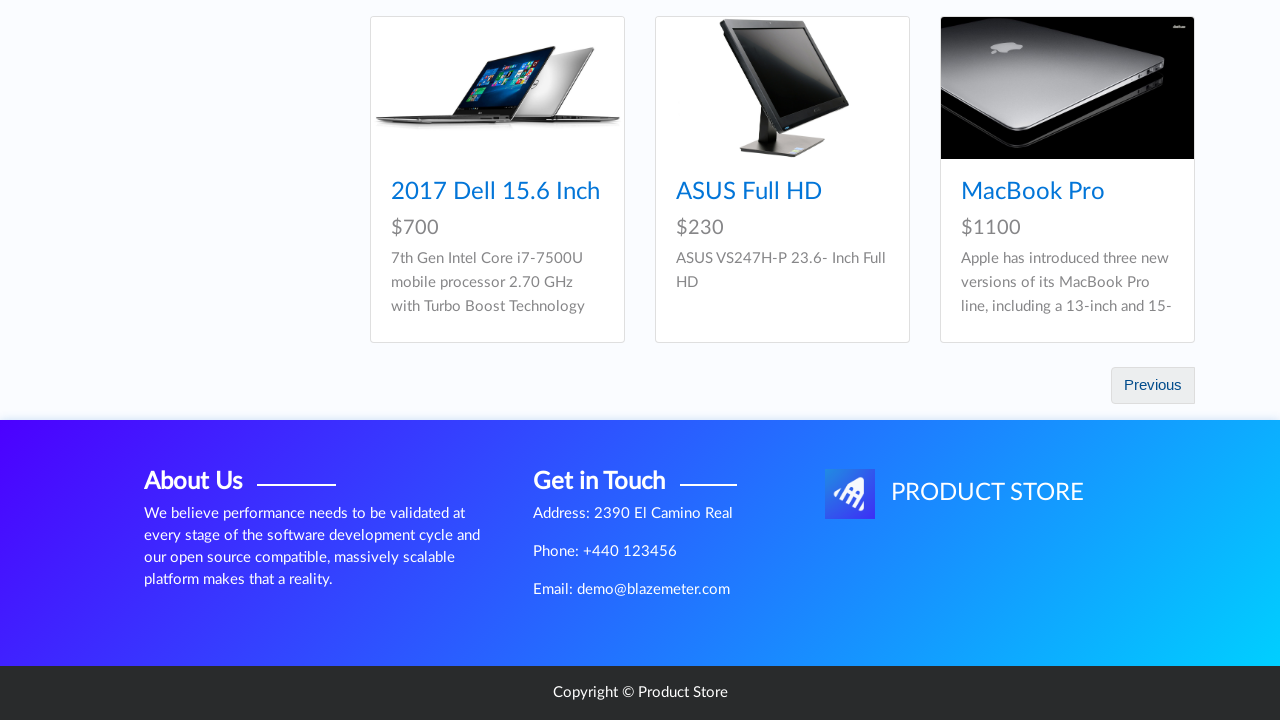

Clicked on Dell laptop product at (496, 192) on xpath=/html/body/div[5]/div/div[2]/div/div[4]/div/div/h4/a
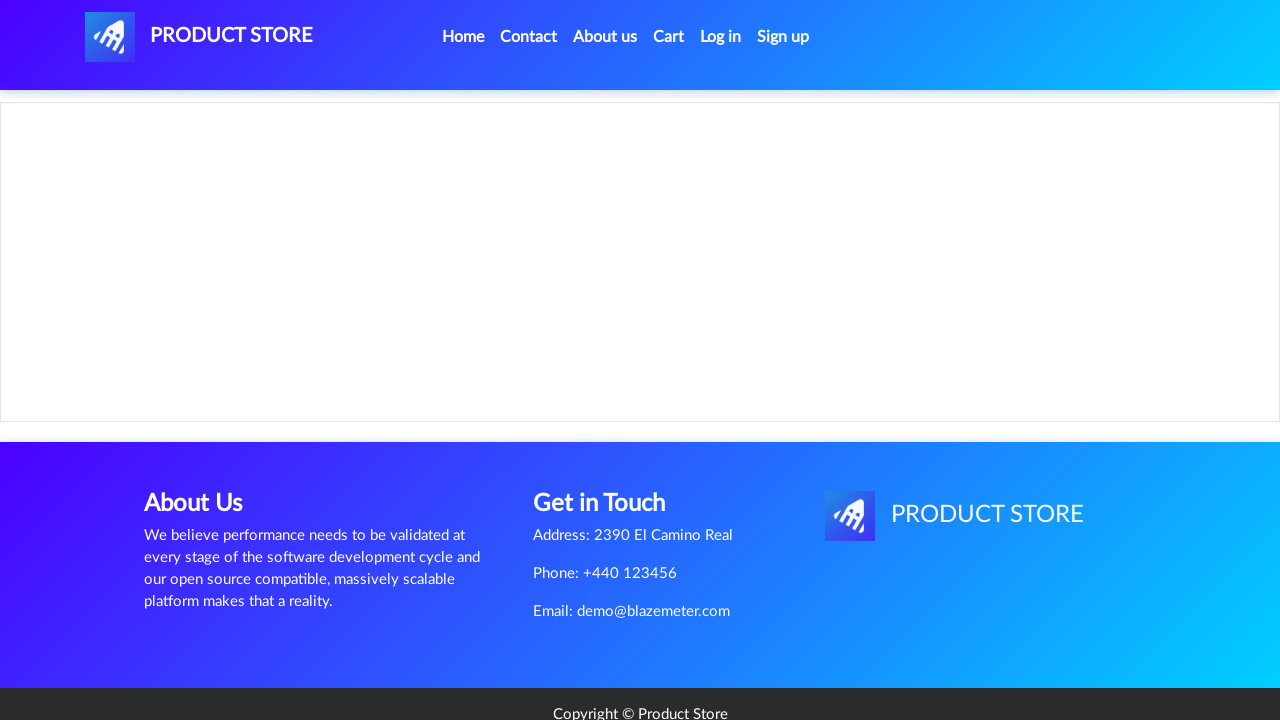

Dell laptop product details page loaded
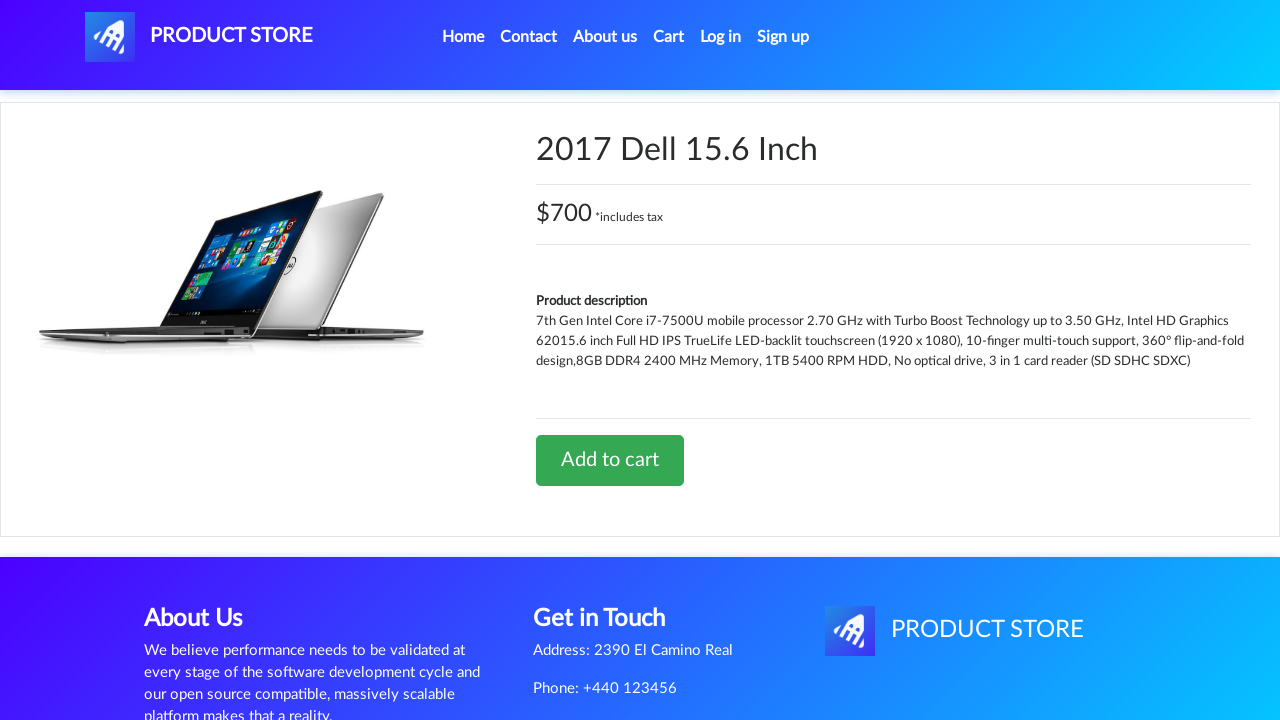

Clicked 'Add to Cart' button for Dell laptop at (610, 460) on xpath=//*[@id='tbodyid']/div[2]/div/a
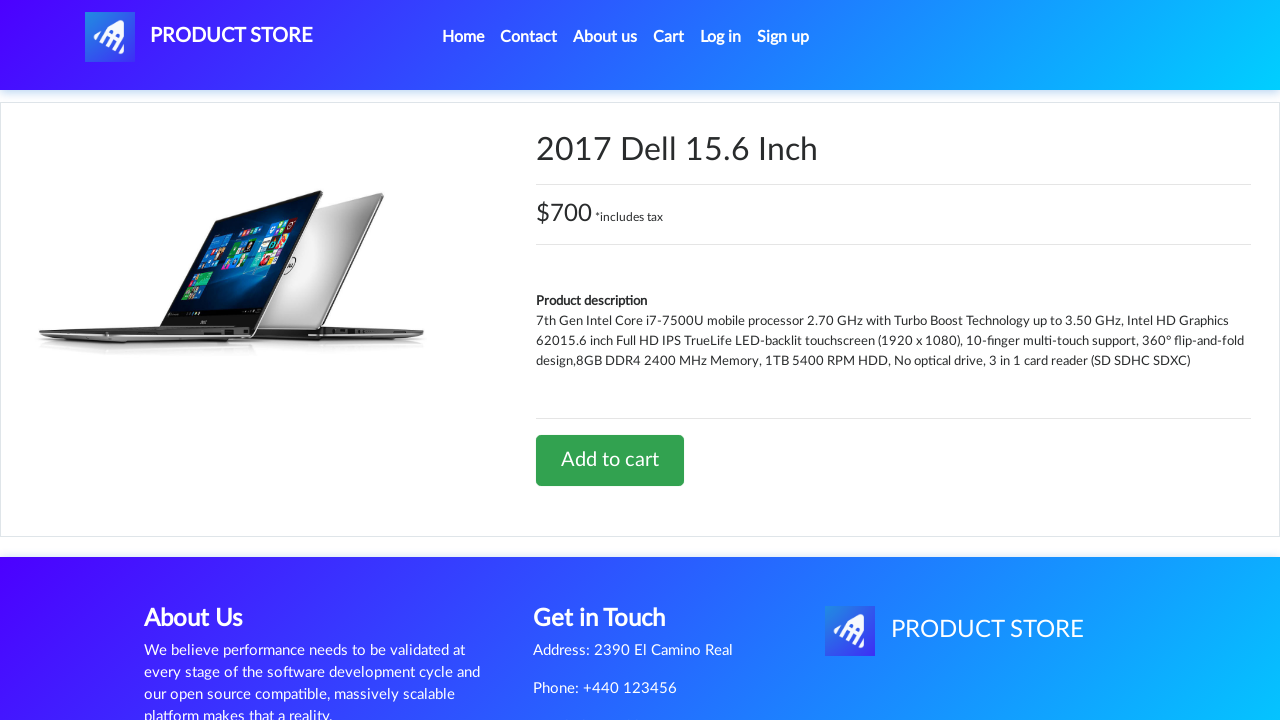

Accepted alert confirming Dell laptop added to cart
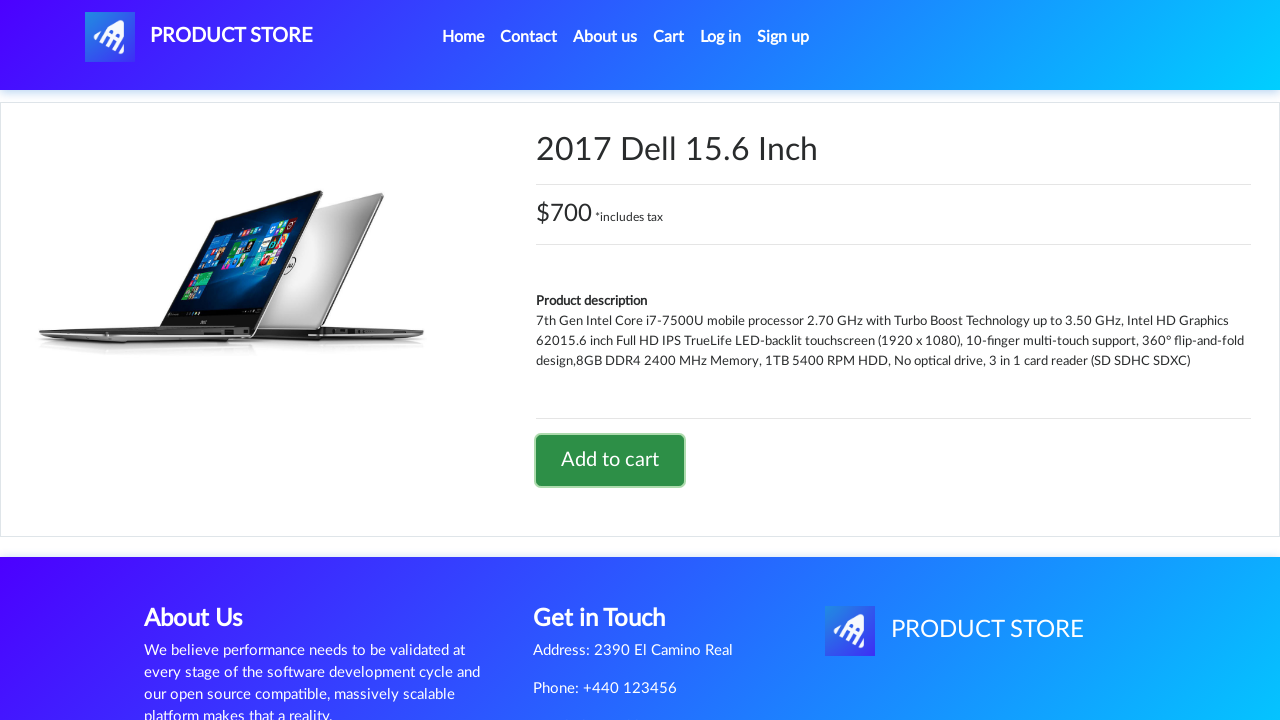

Clicked home button to return to product list at (463, 37) on xpath=//*[@id='navbarExample']/ul/li[1]/a
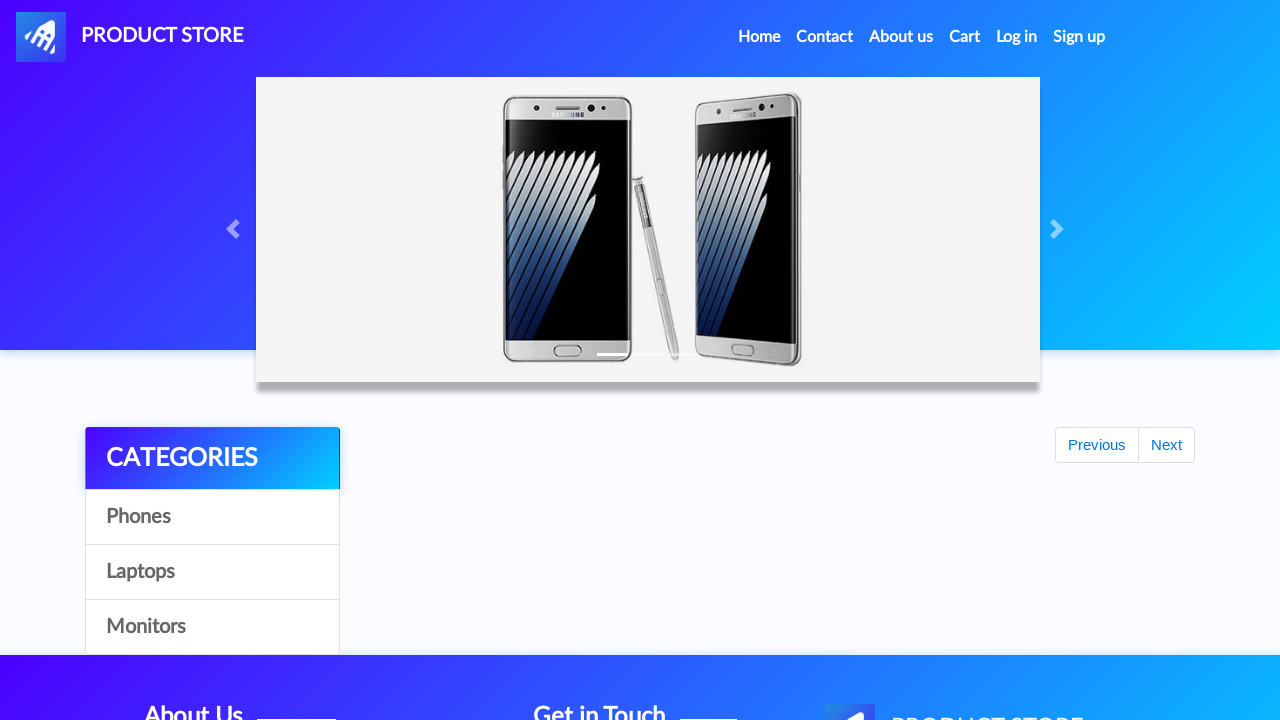

Clicked cart button to view shopping cart at (965, 37) on xpath=//*[@id='cartur']
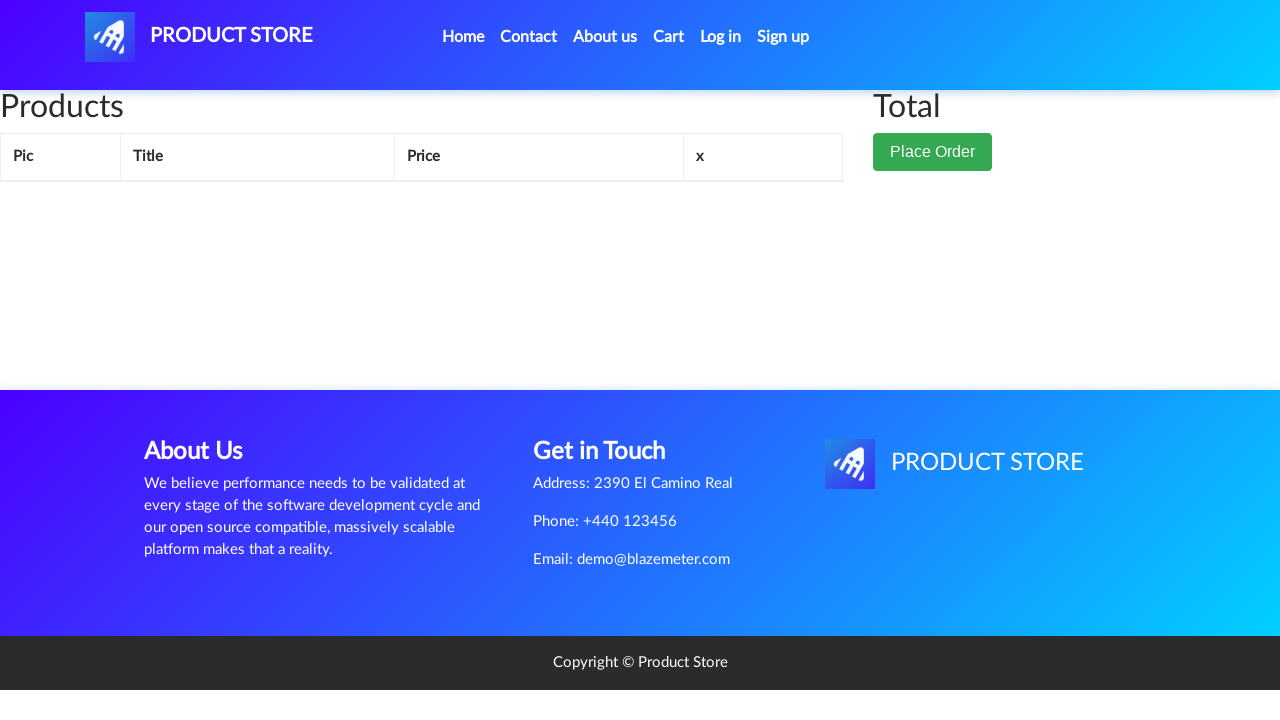

Cart page loaded showing all items
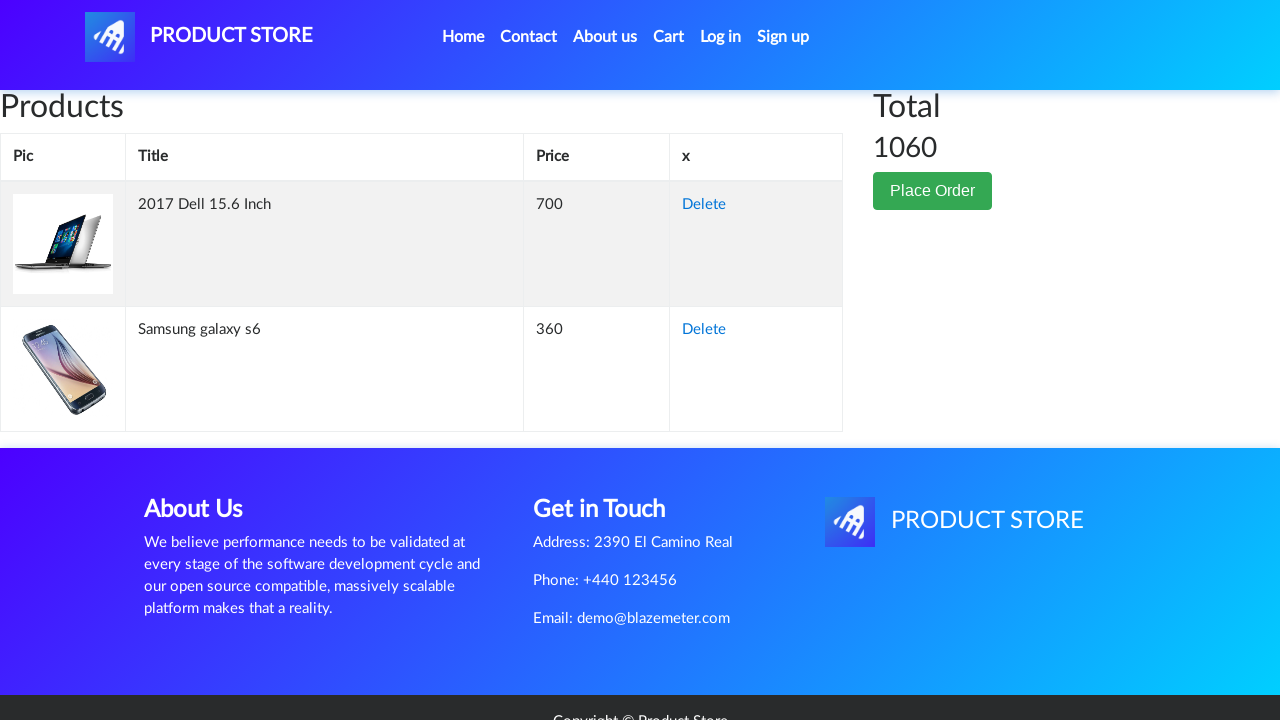

Clicked delete button to remove Dell laptop from cart at (704, 330) on xpath=//*[@id='tbodyid']/tr[2]/td[4]/a
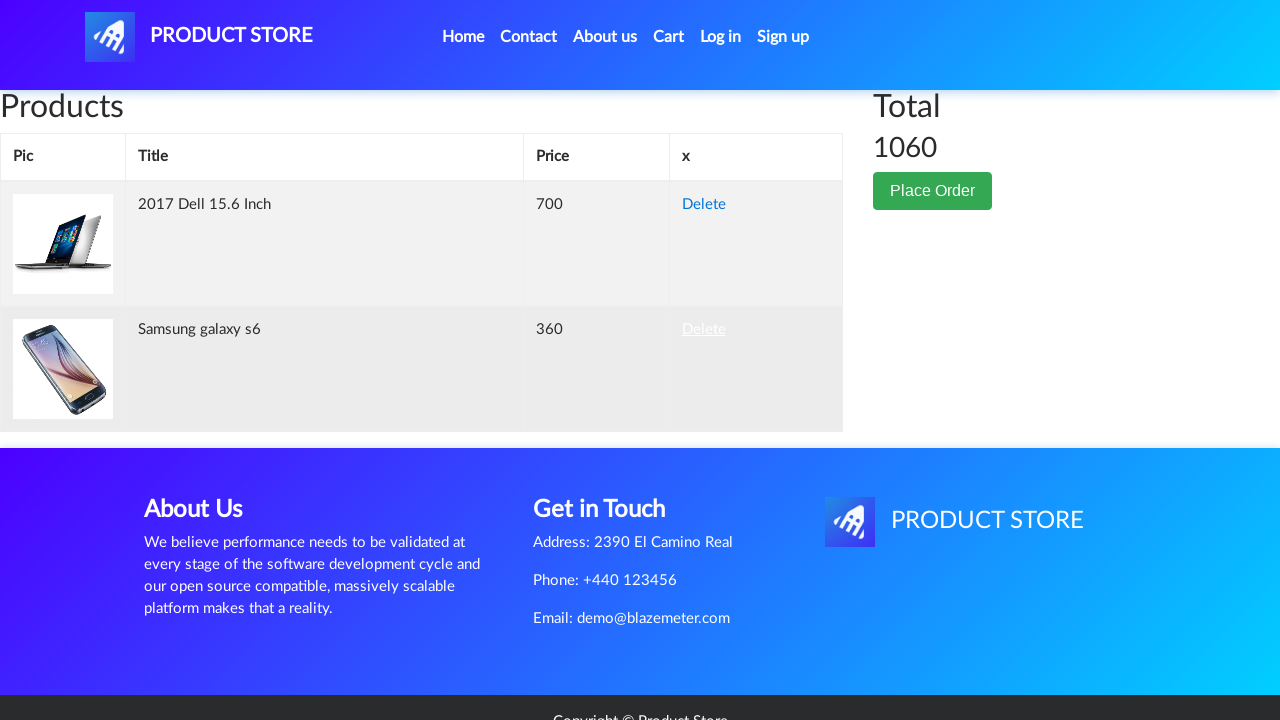

Waited for item removal to complete
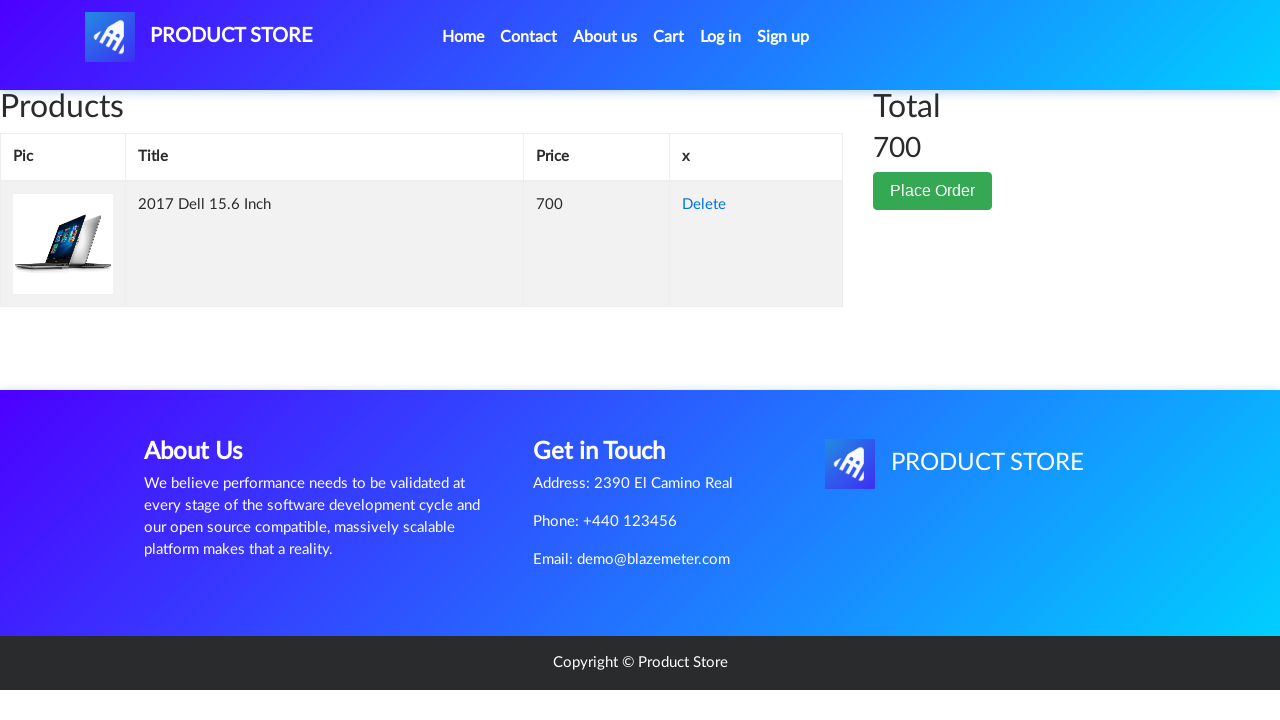

Clicked 'Place Order' button to proceed to checkout at (933, 191) on xpath=//*[@id='page-wrapper']/div/div[2]/button
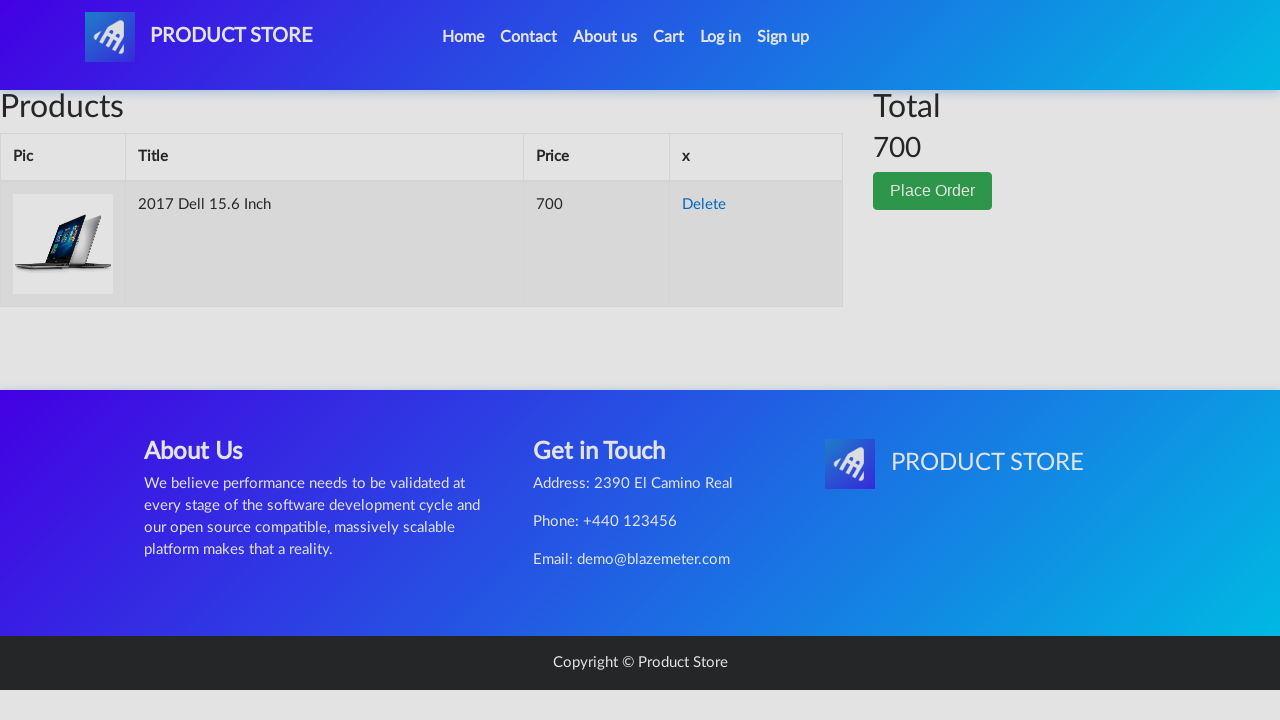

Order modal form loaded
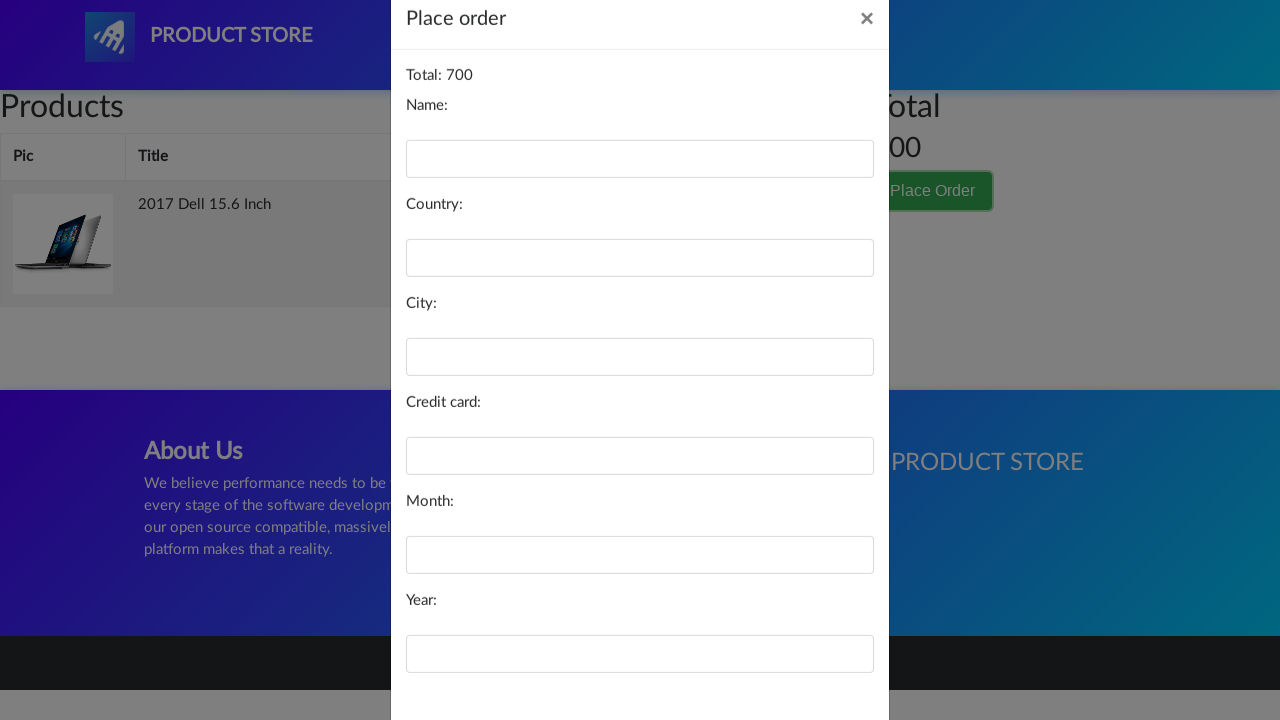

Filled name field with 'John Smith' on //*[@id='name']
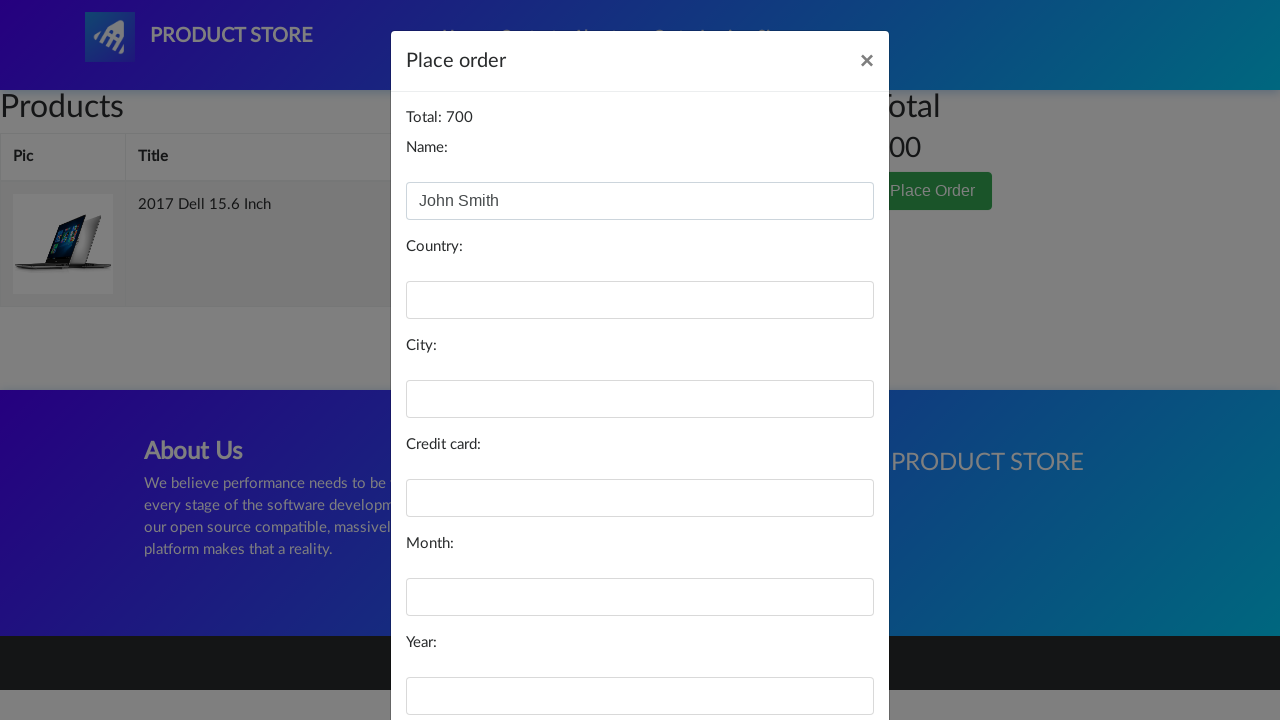

Filled country field with 'United States' on //*[@id='country']
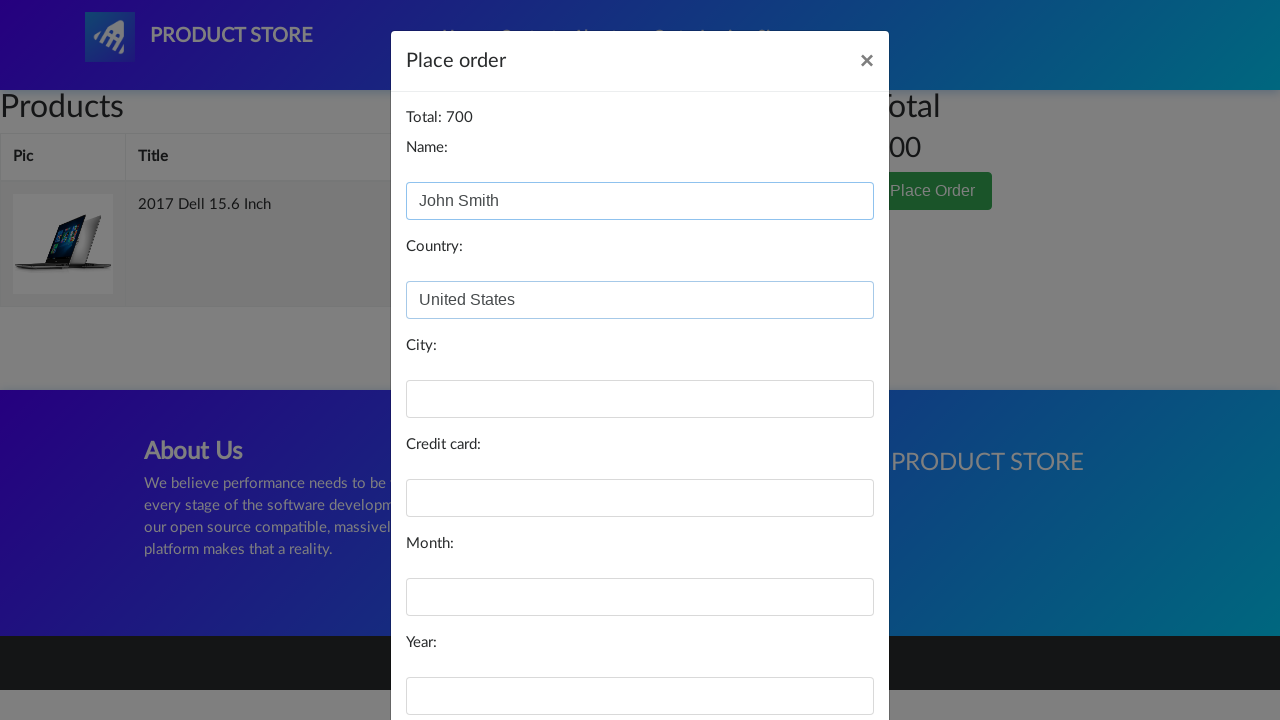

Filled city field with 'New York' on //*[@id='city']
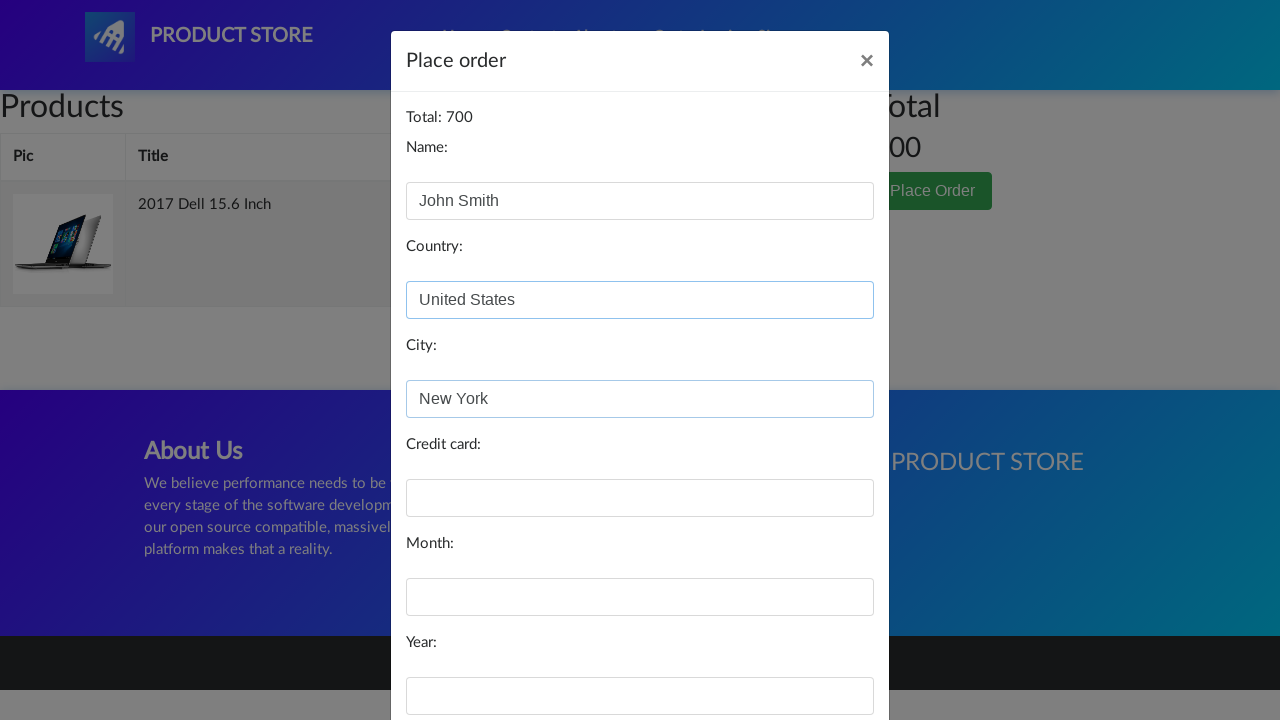

Filled credit card field with test card number on //*[@id='card']
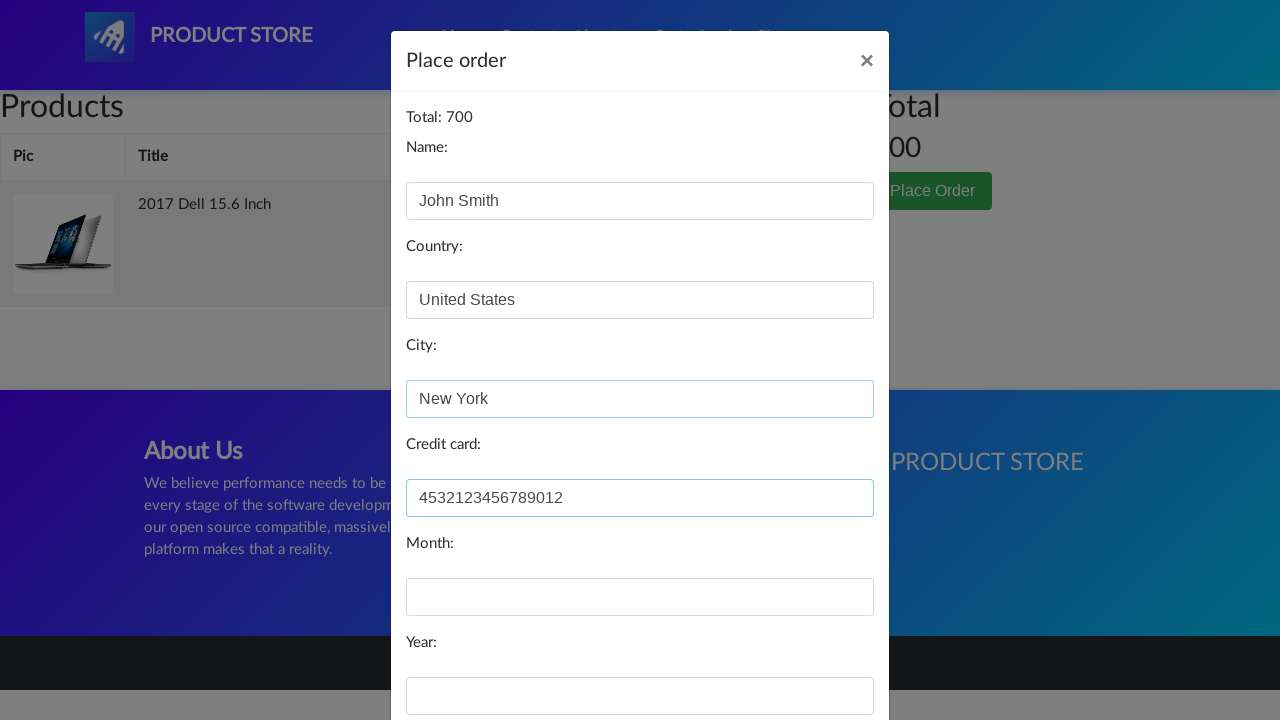

Filled expiration month field with '12' on //*[@id='month']
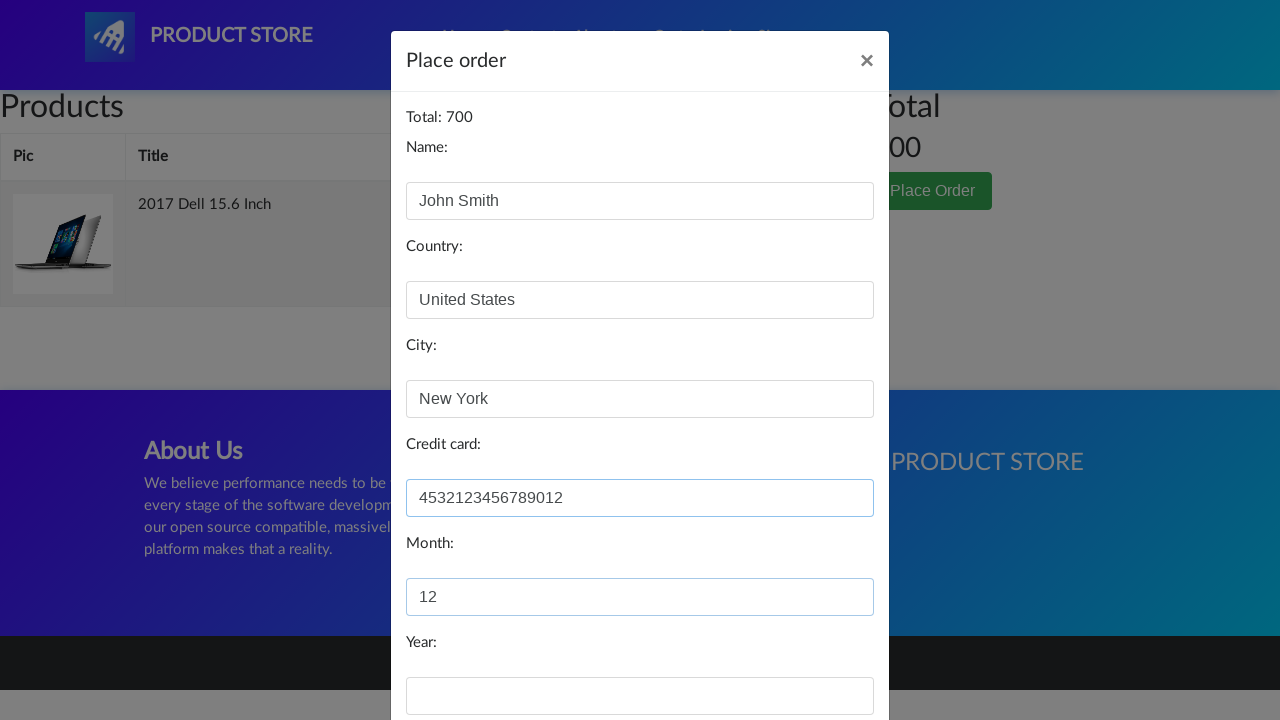

Filled expiration year field with '2025' on //*[@id='year']
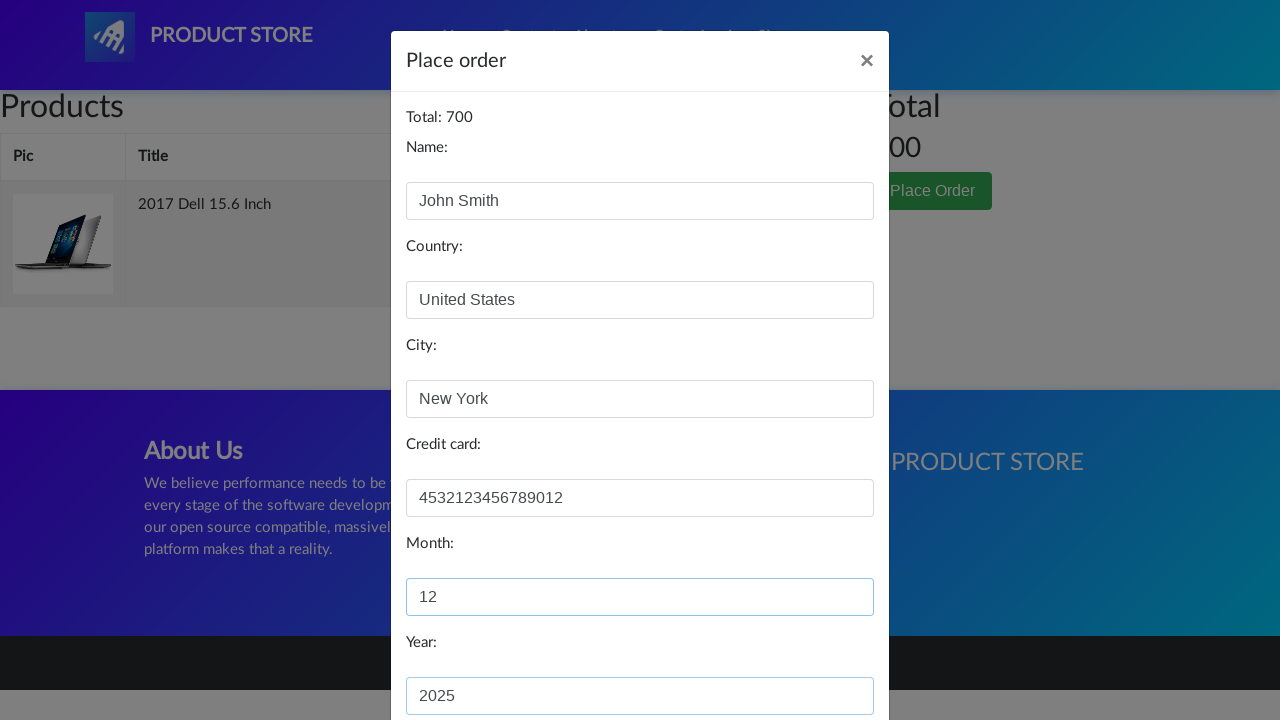

Clicked 'Purchase' button to complete order at (823, 655) on xpath=//*[@id='orderModal']/div/div/div[3]/button[2]
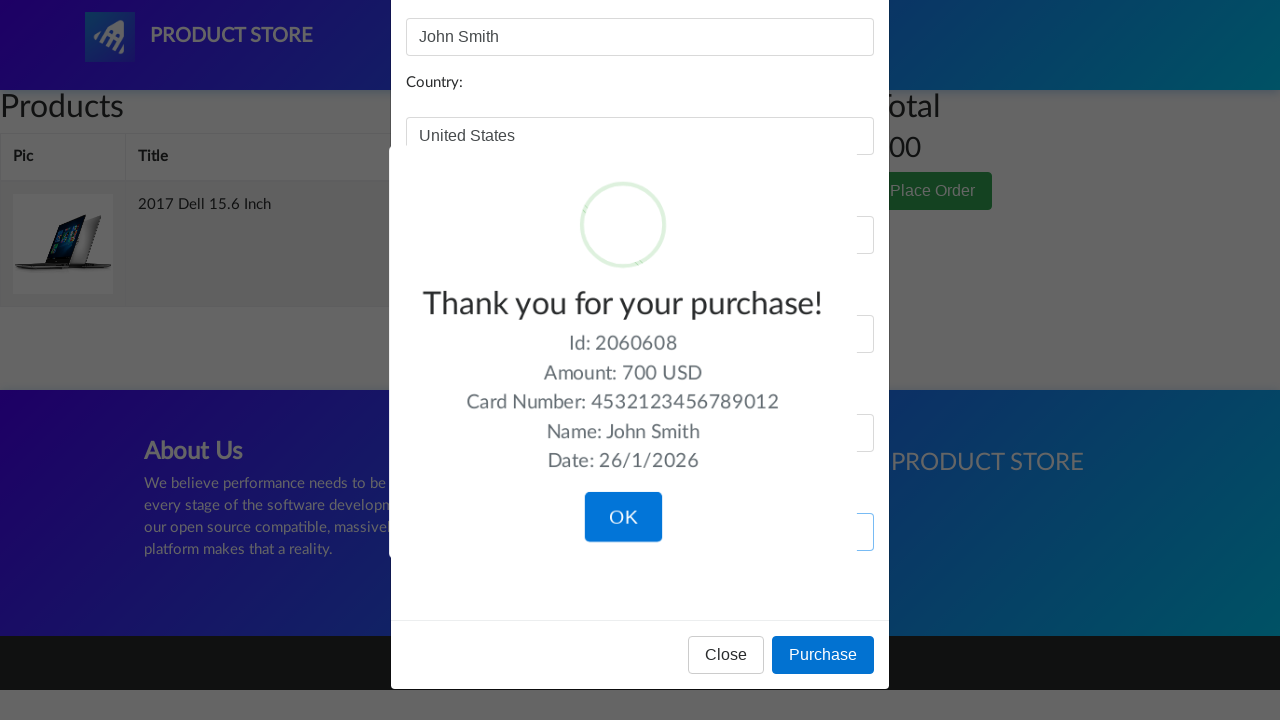

Purchase success message appeared
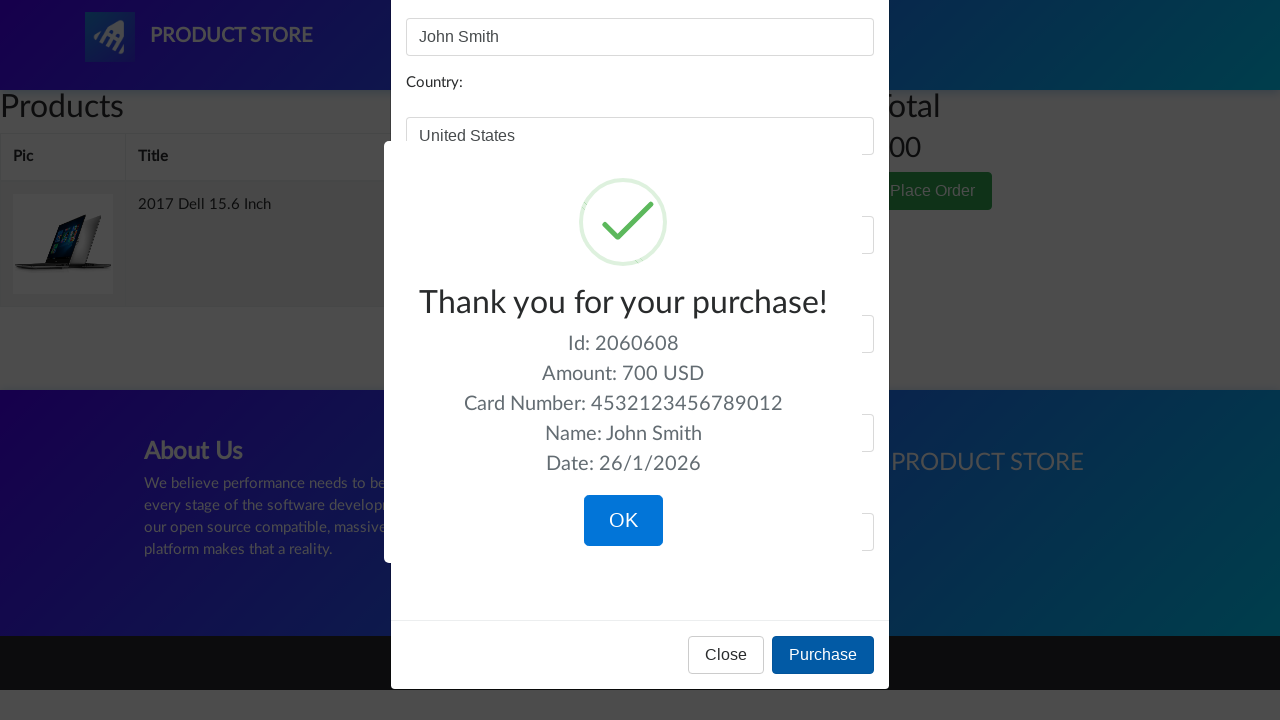

Clicked OK button to confirm purchase completion at (623, 521) on xpath=/html/body/div[10]/div[7]/div/button
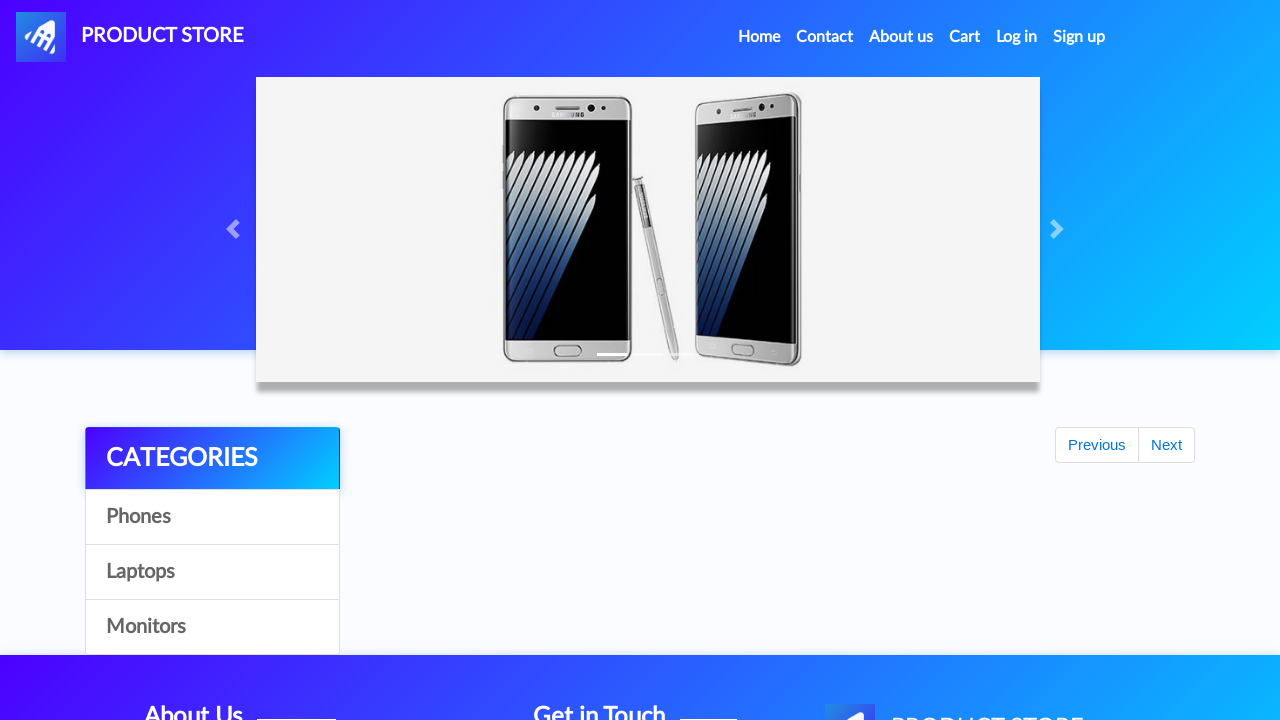

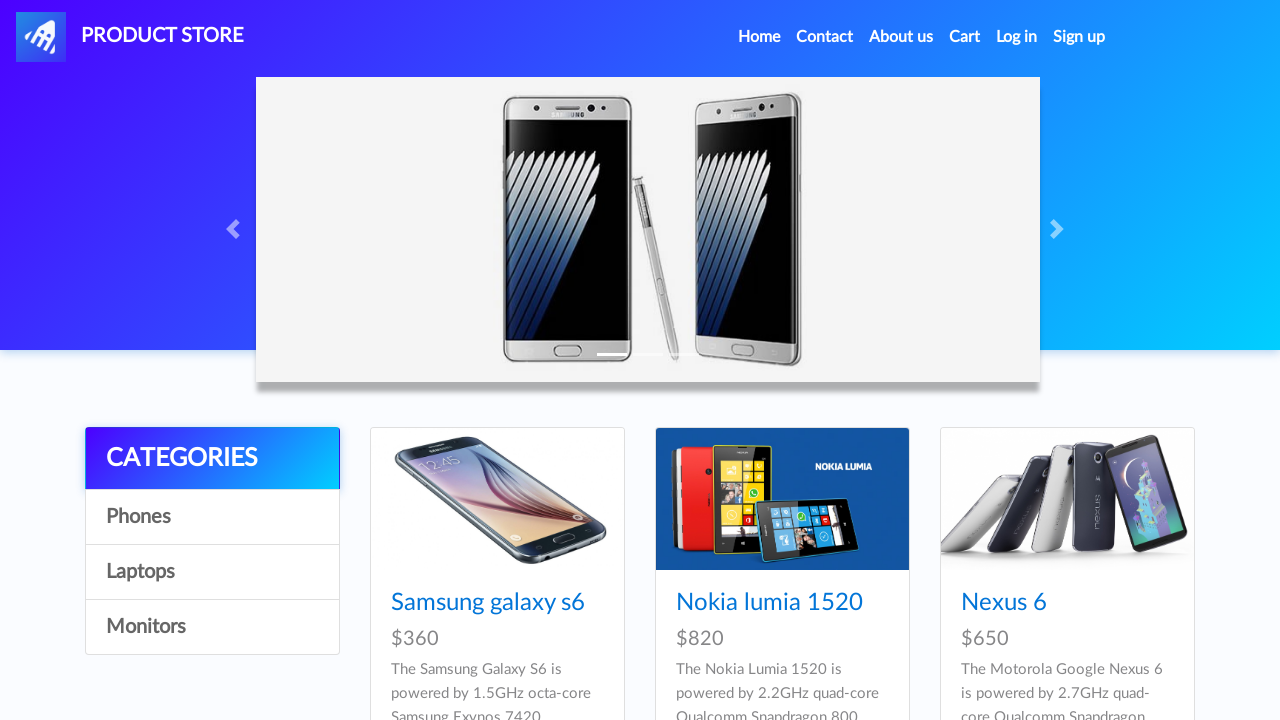